Counts links on the page and in footer section, then opens all links from the leftmost footer column in new tabs and retrieves their titles

Starting URL: https://rahulshettyacademy.com/AutomationPractice/

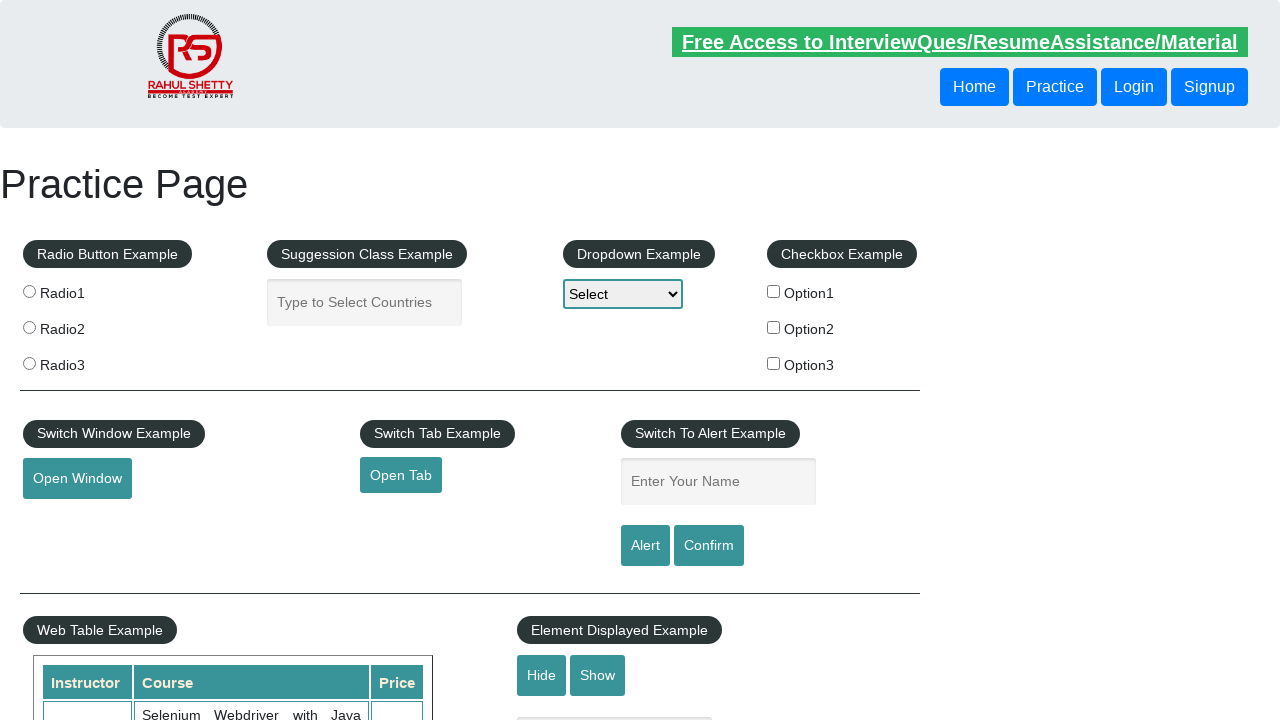

Navigated to AutomationPractice page
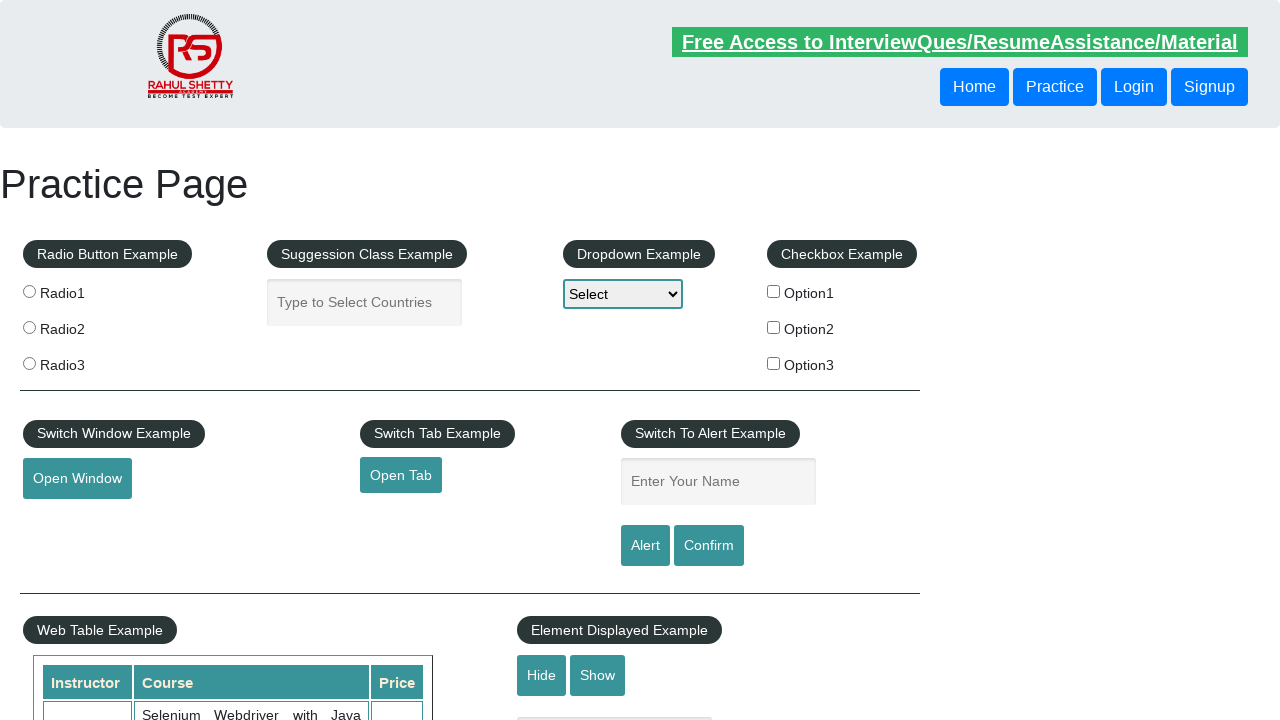

Located all links on page - Total: 27
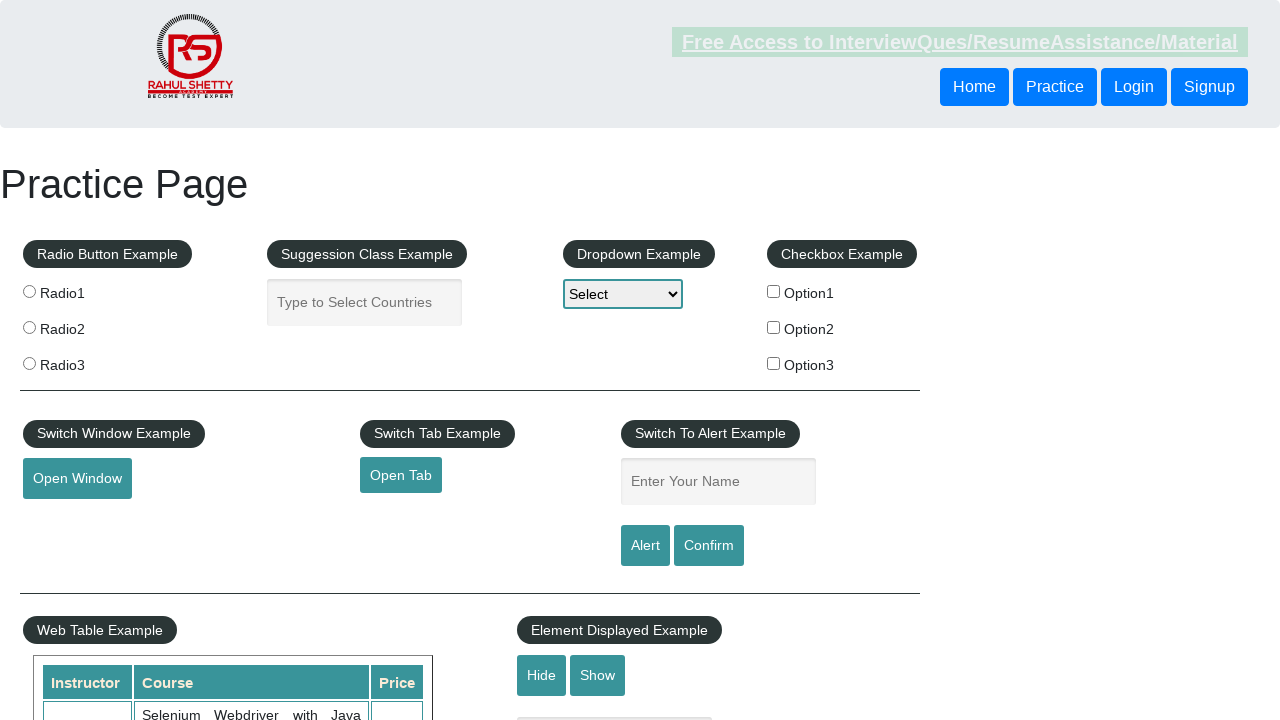

Located footer links - Total: 20
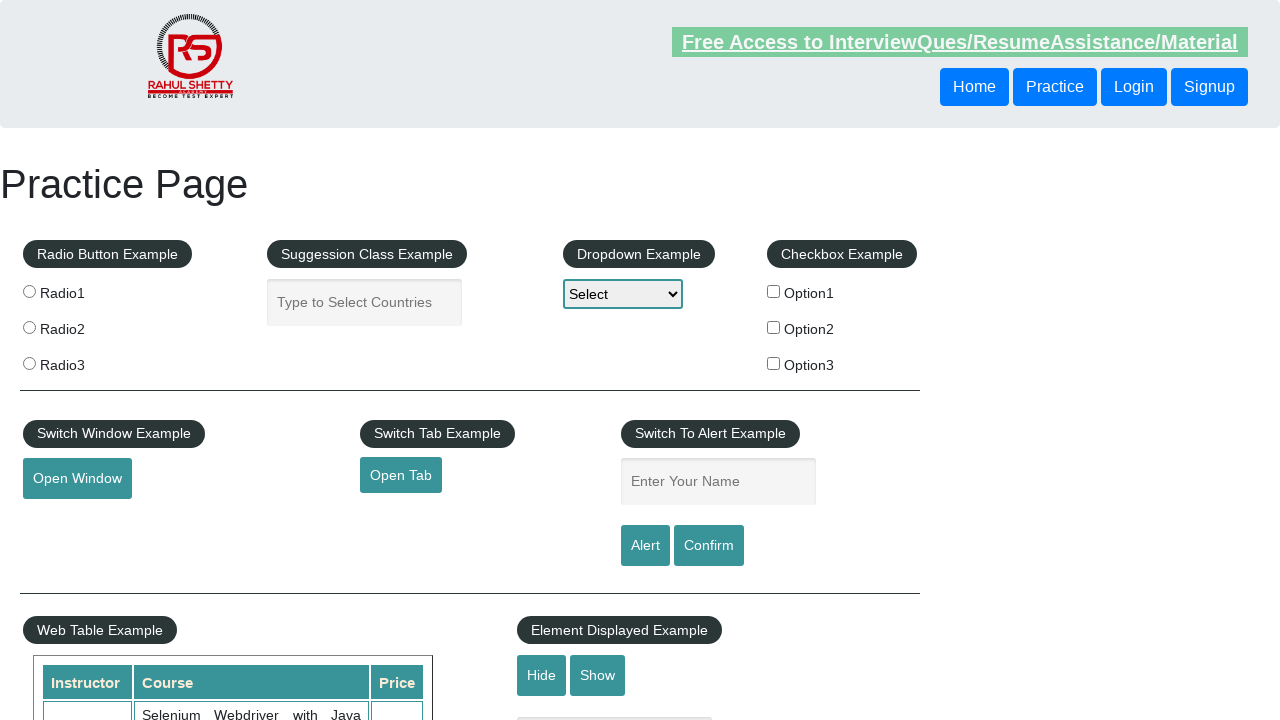

Located leftmost column footer links - Total: 4
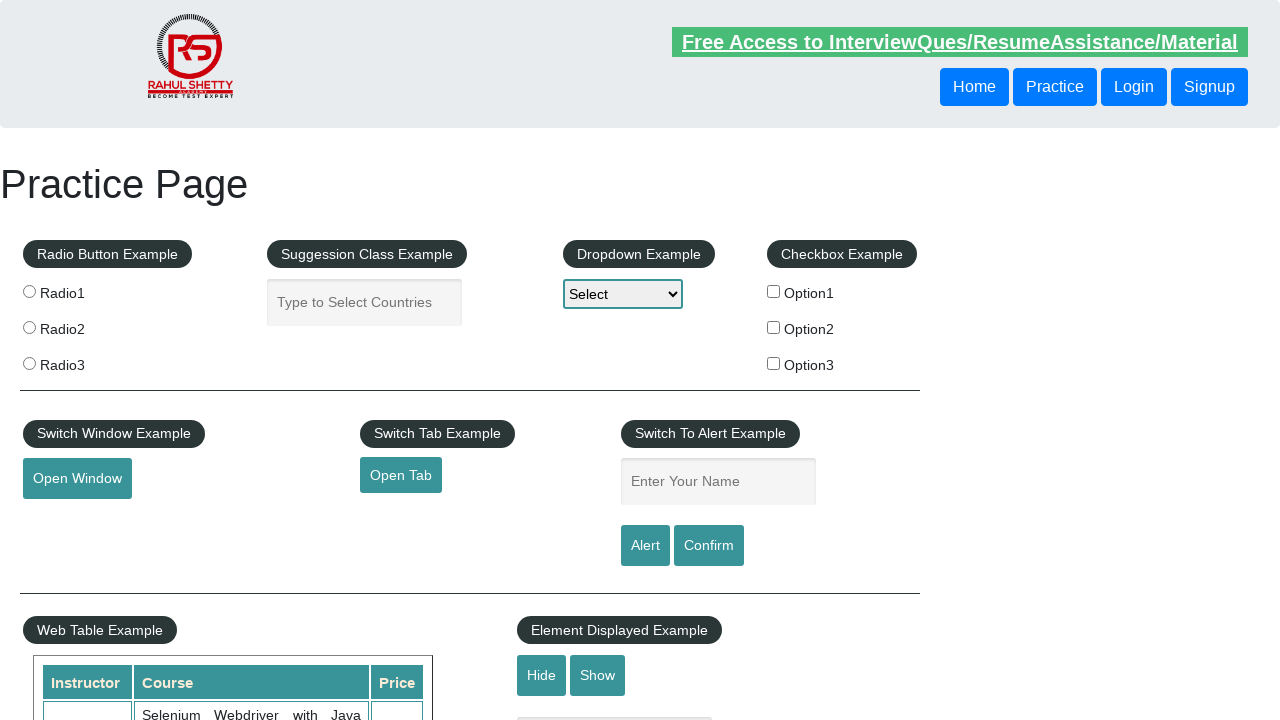

Created new page to open link: http://www.restapitutorial.com/
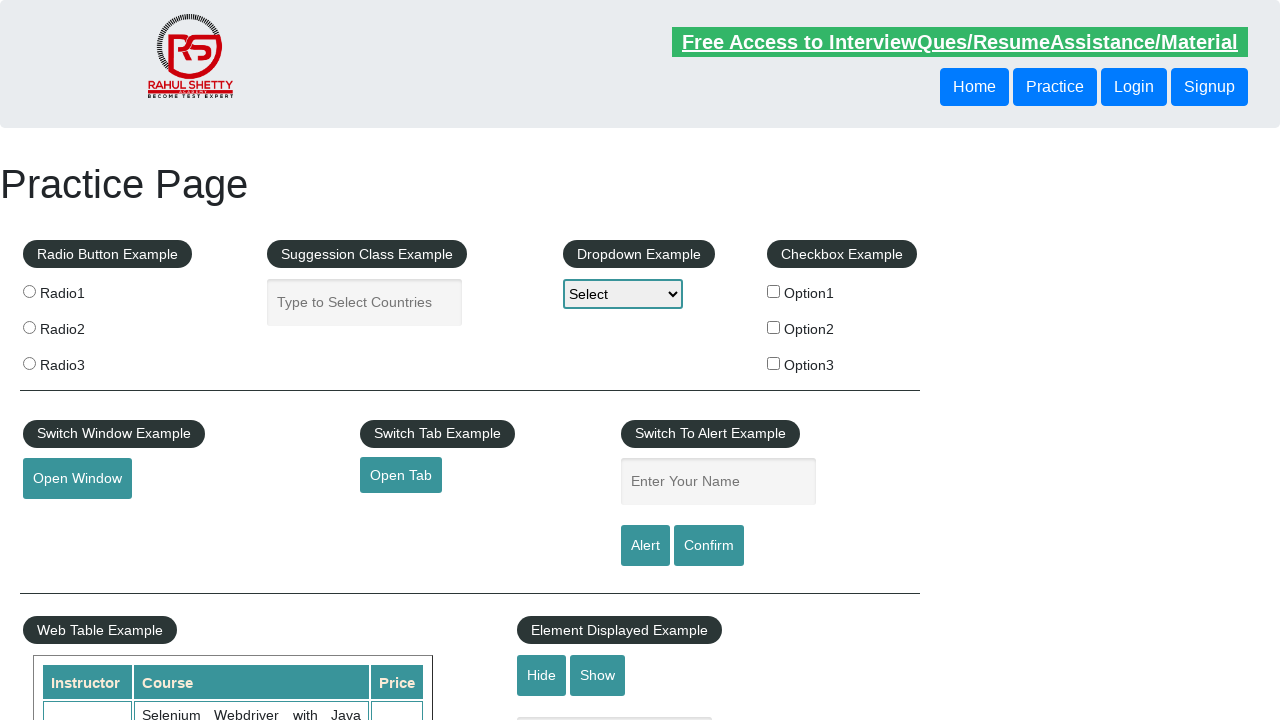

Navigated to http://www.restapitutorial.com/
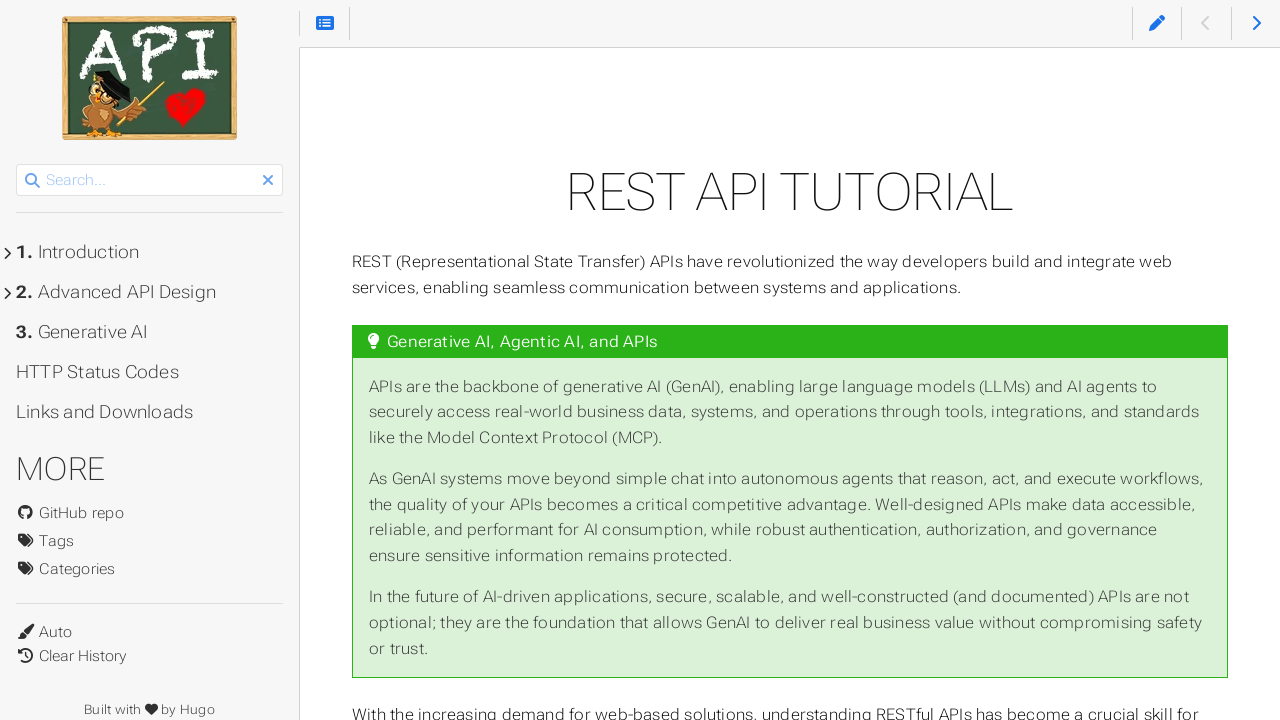

Retrieved page title: REST API Tutorial
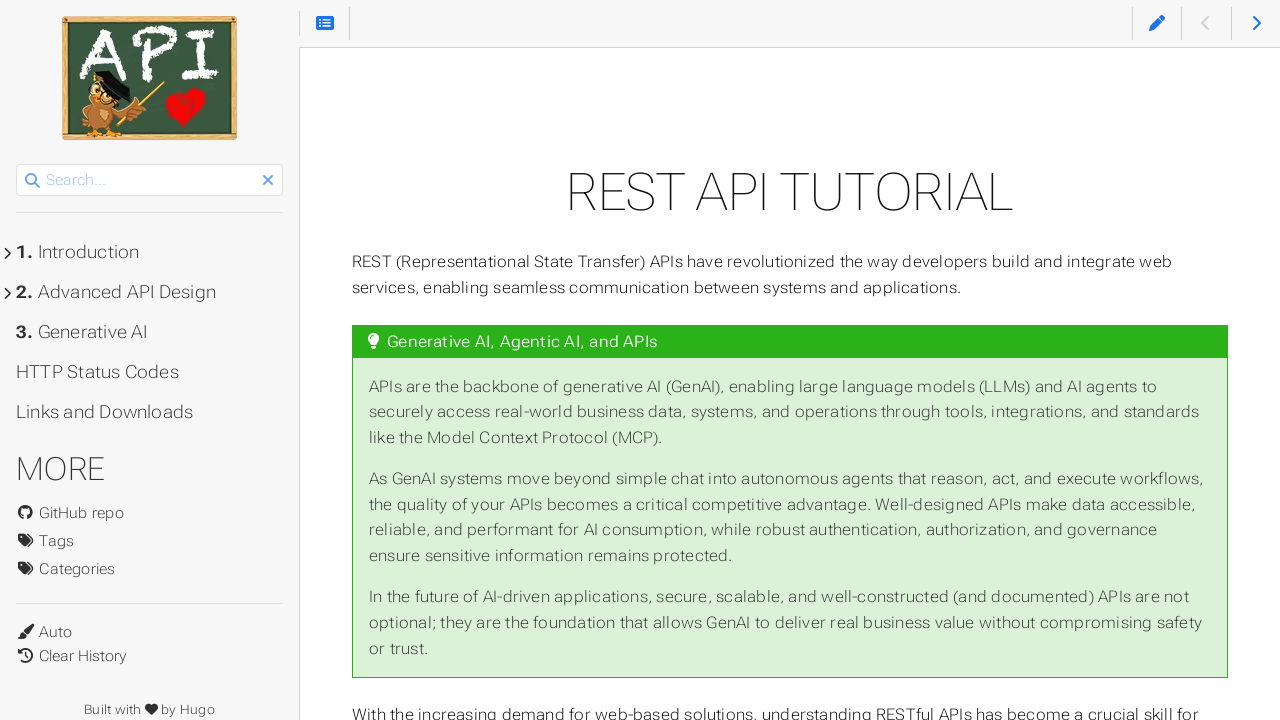

Closed new page
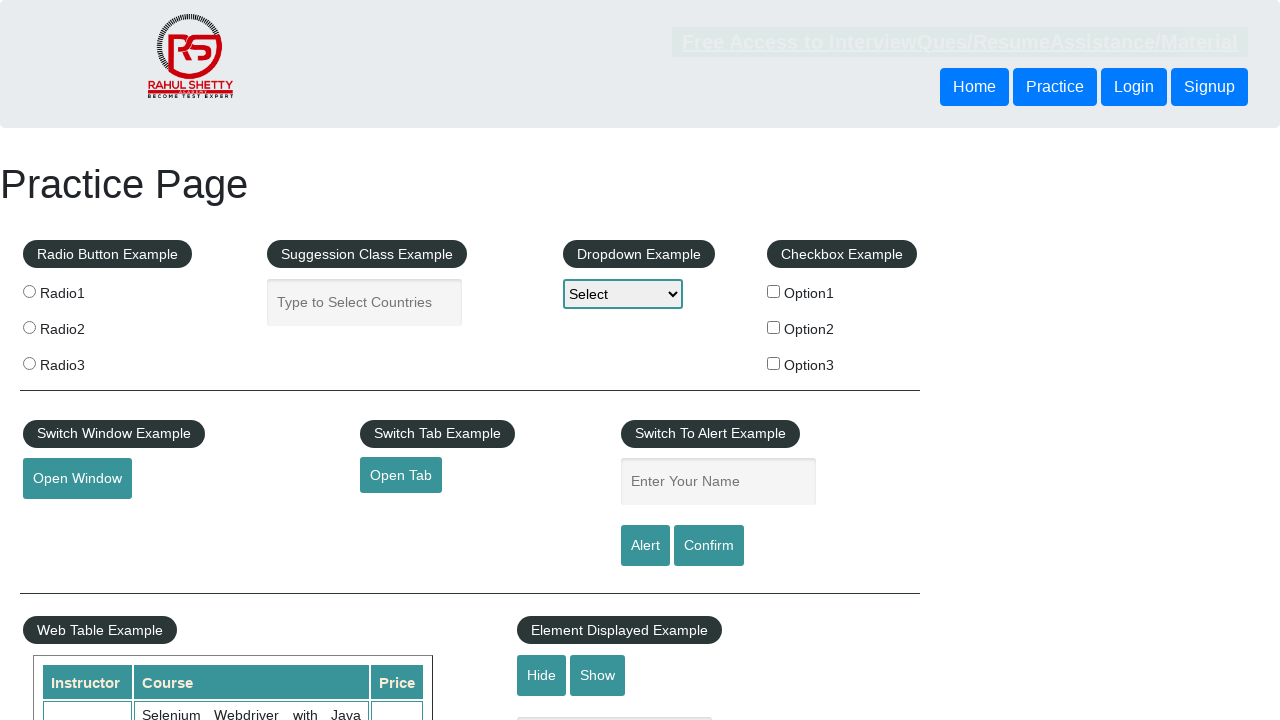

Created new page to open link: https://www.soapui.org/
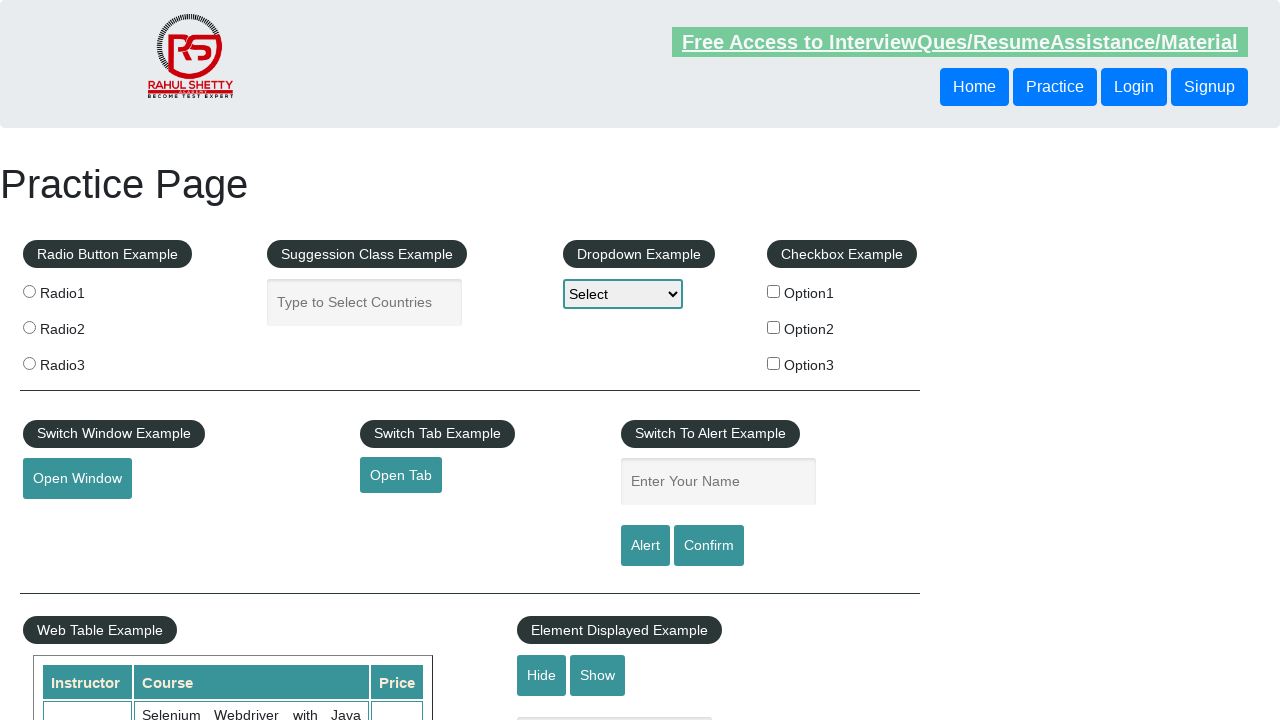

Navigated to https://www.soapui.org/
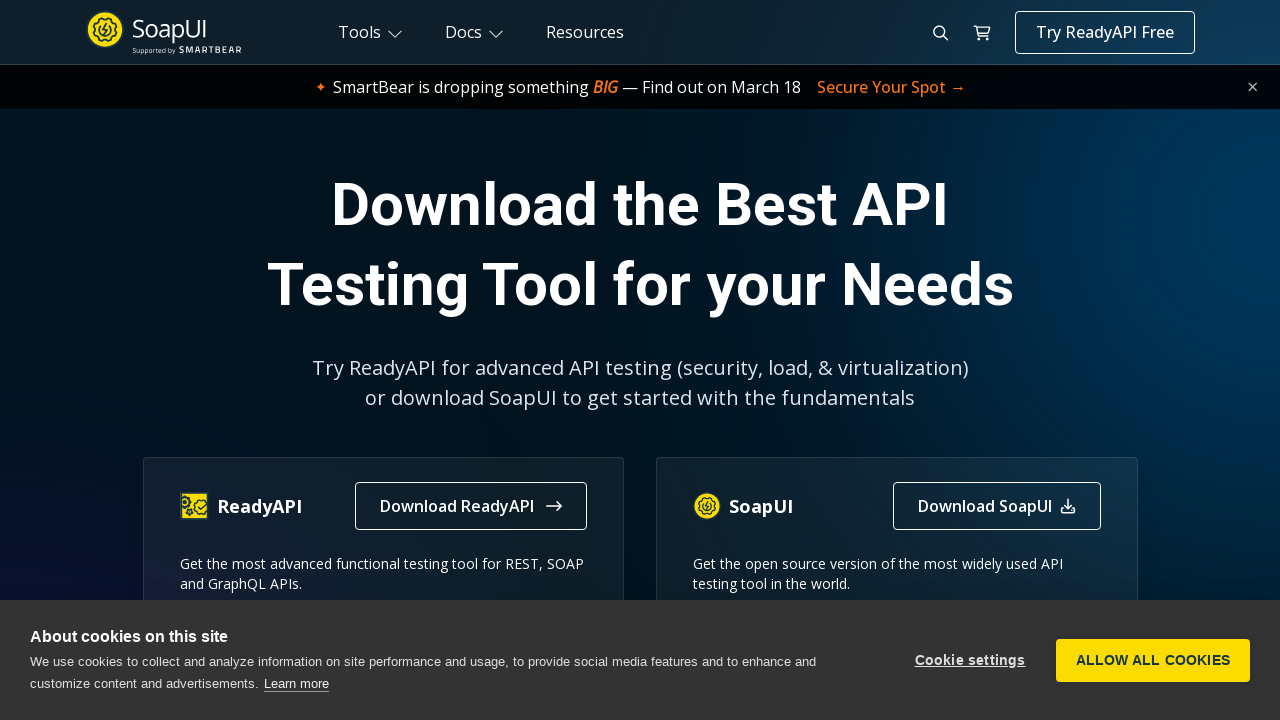

Retrieved page title: The World’s Most Popular API Testing Tool | SoapUI
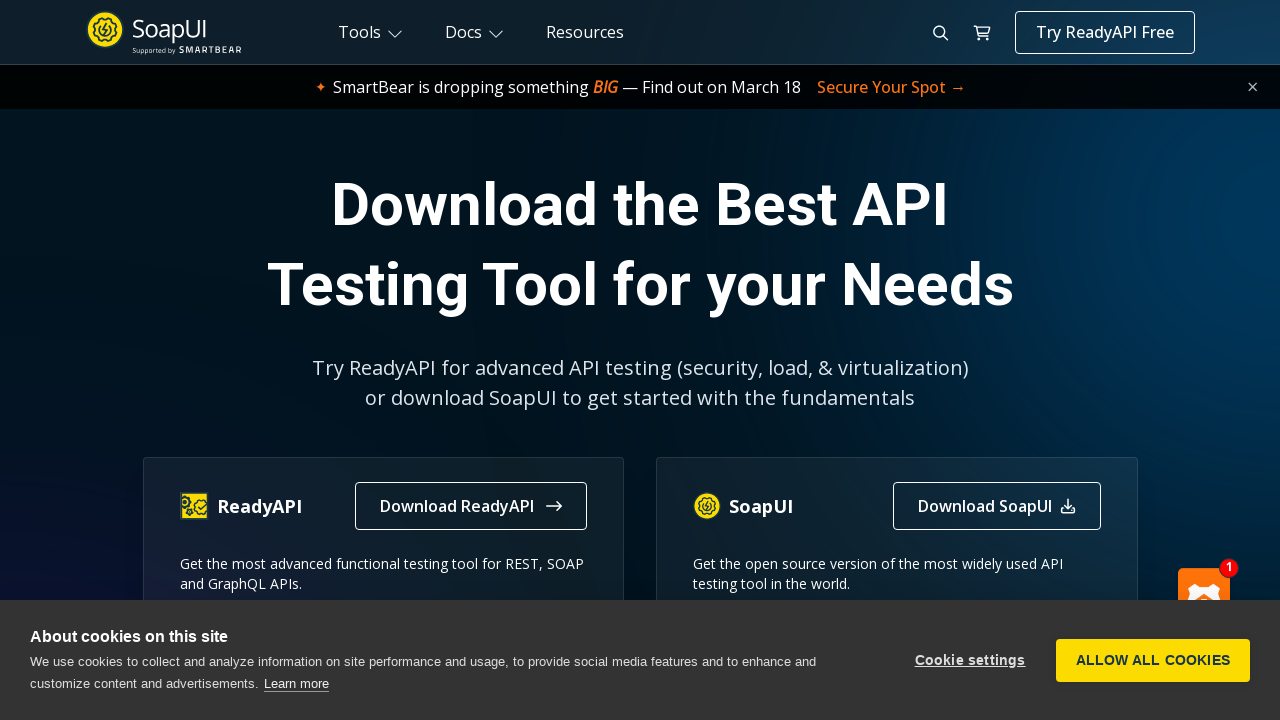

Closed new page
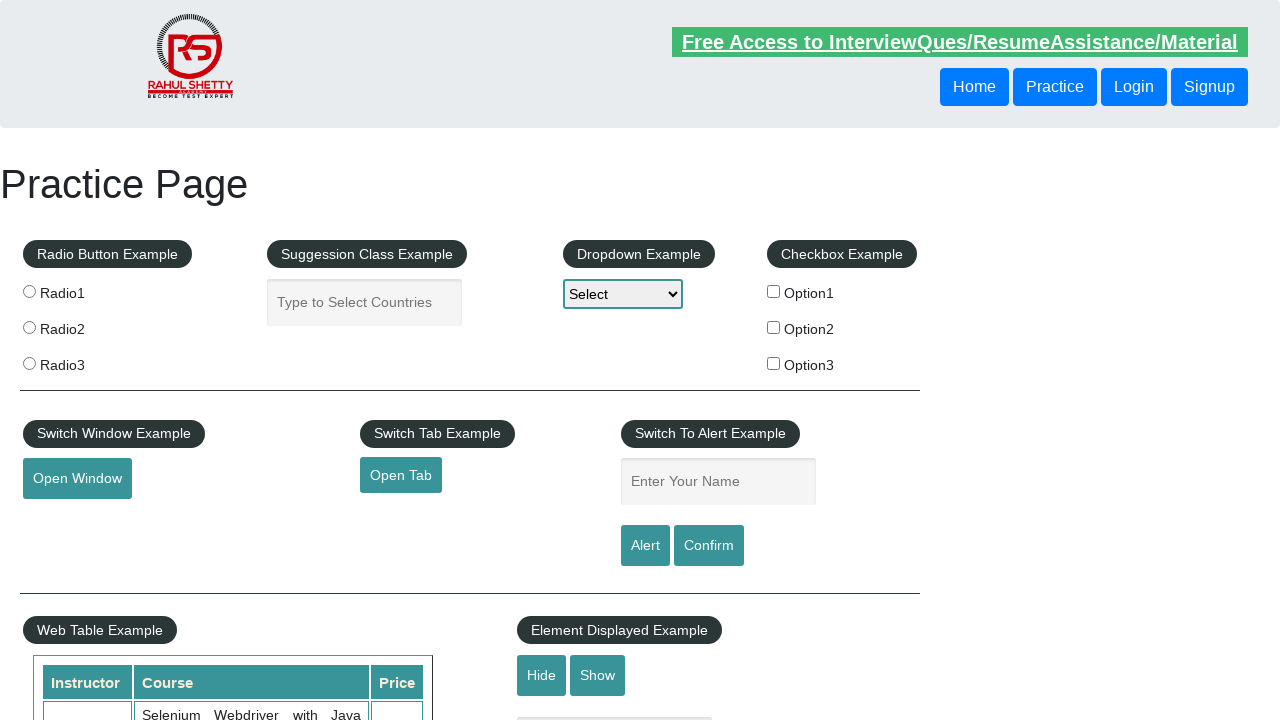

Created new page to open link: https://courses.rahulshettyacademy.com/p/appium-tutorial
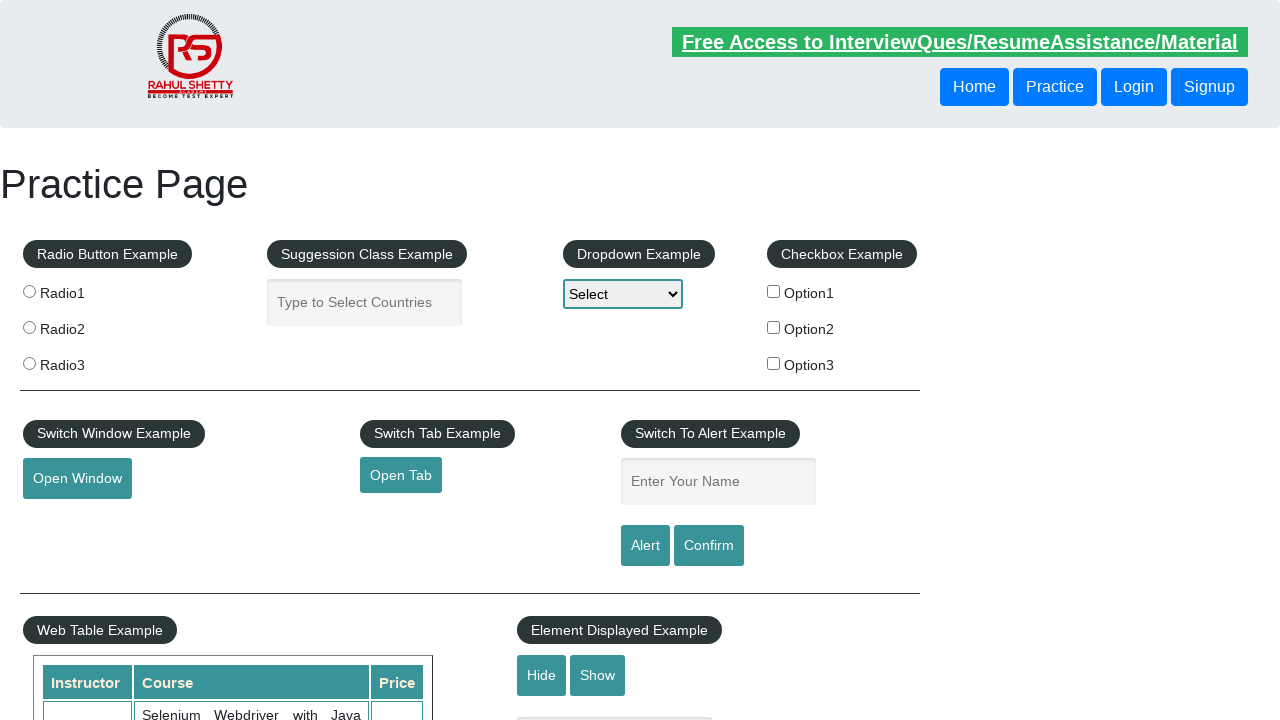

Navigated to https://courses.rahulshettyacademy.com/p/appium-tutorial
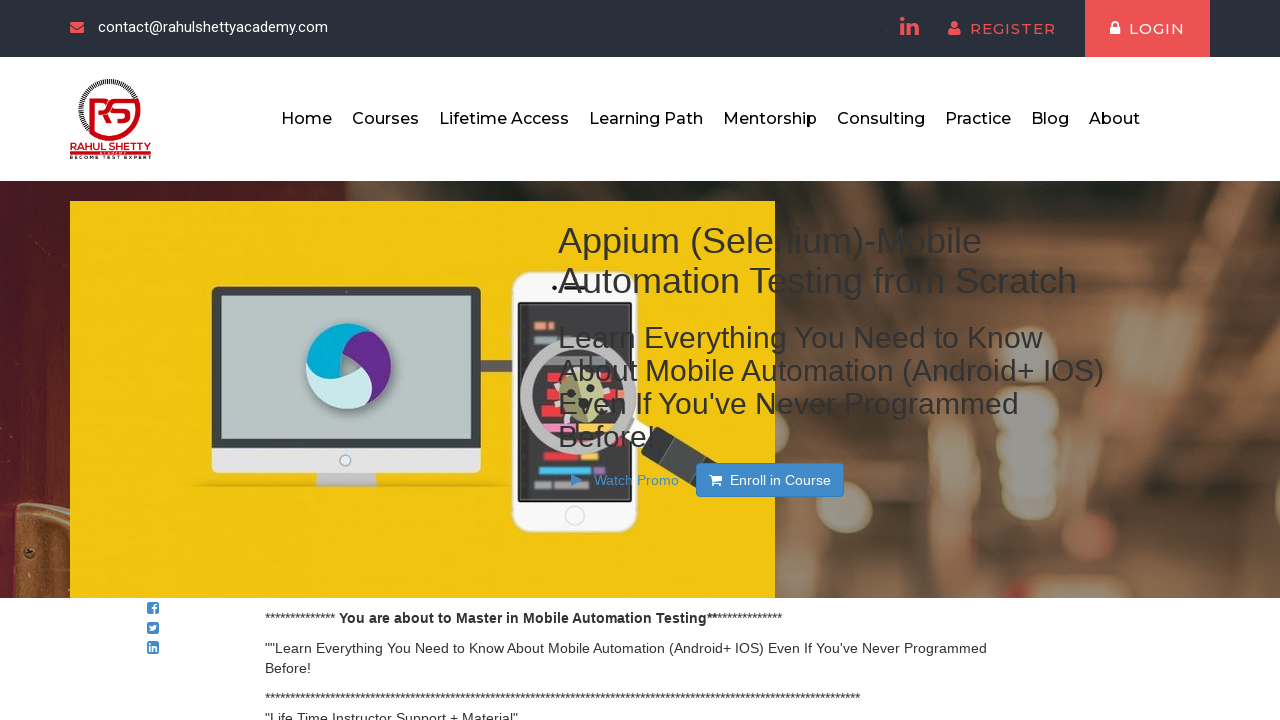

Retrieved page title: Appium tutorial for Mobile Apps testing | RahulShetty Academy | Rahul
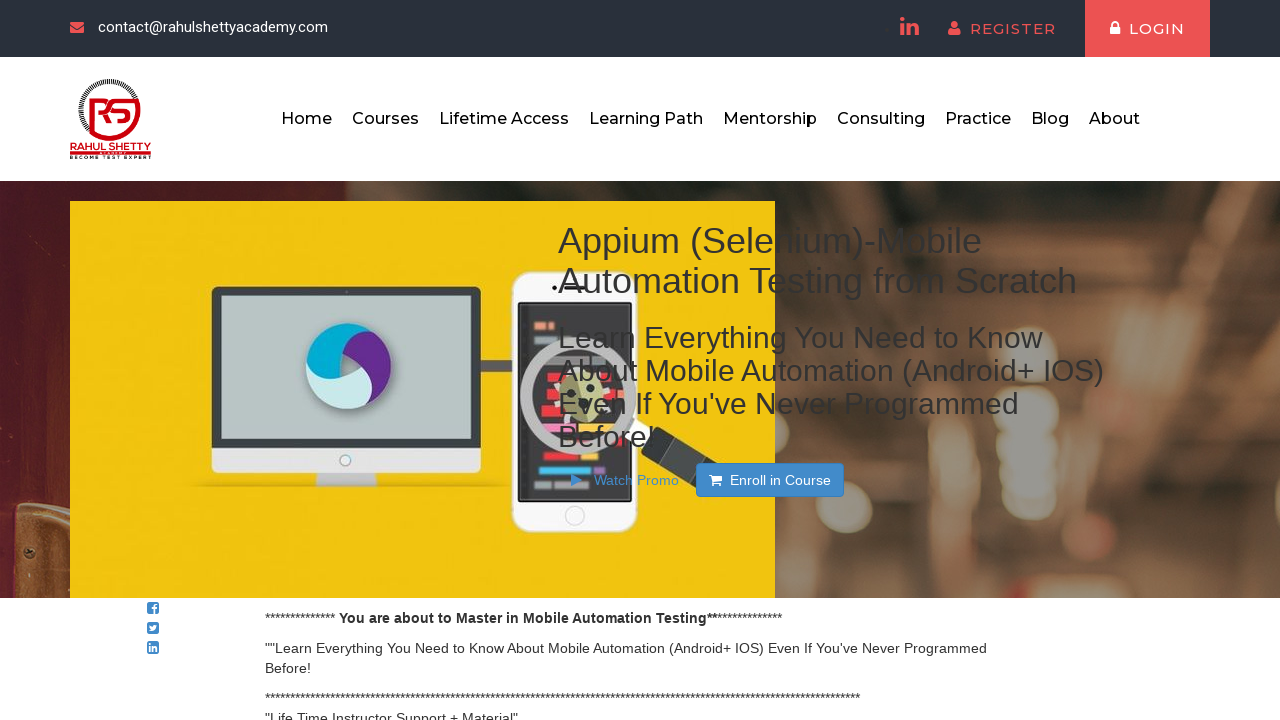

Closed new page
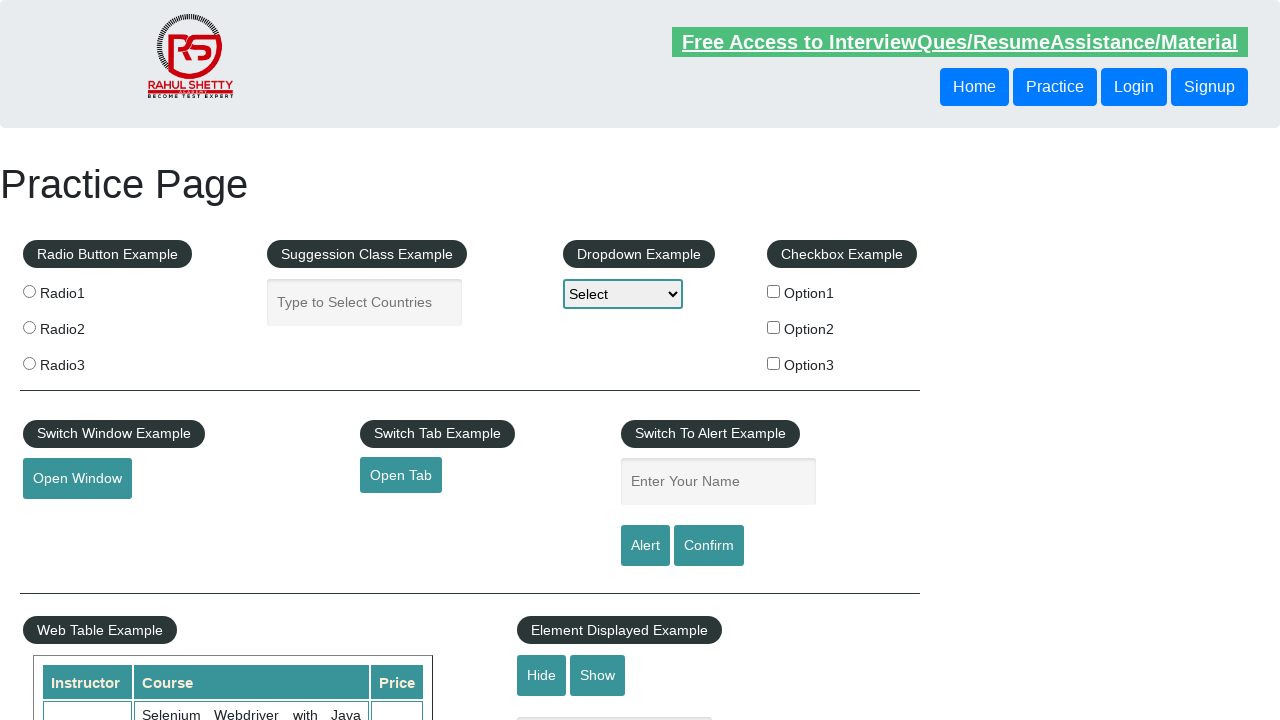

Created new page to open link: https://jmeter.apache.org/
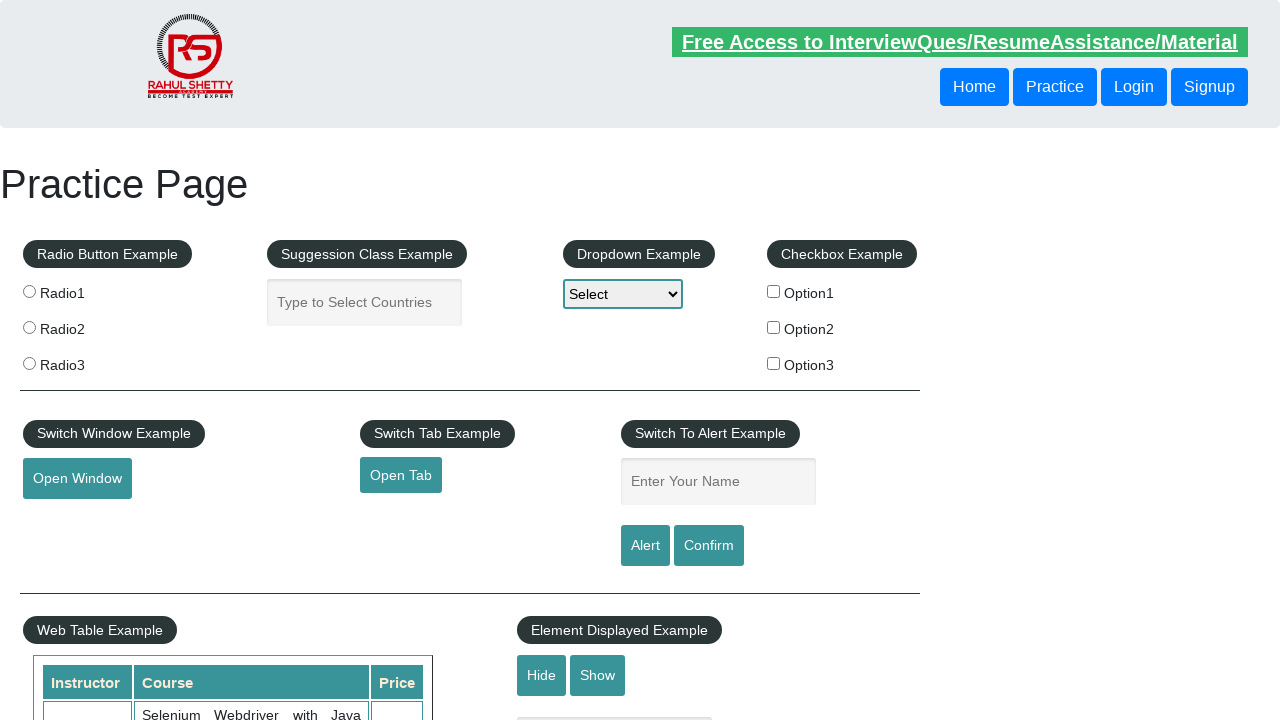

Navigated to https://jmeter.apache.org/
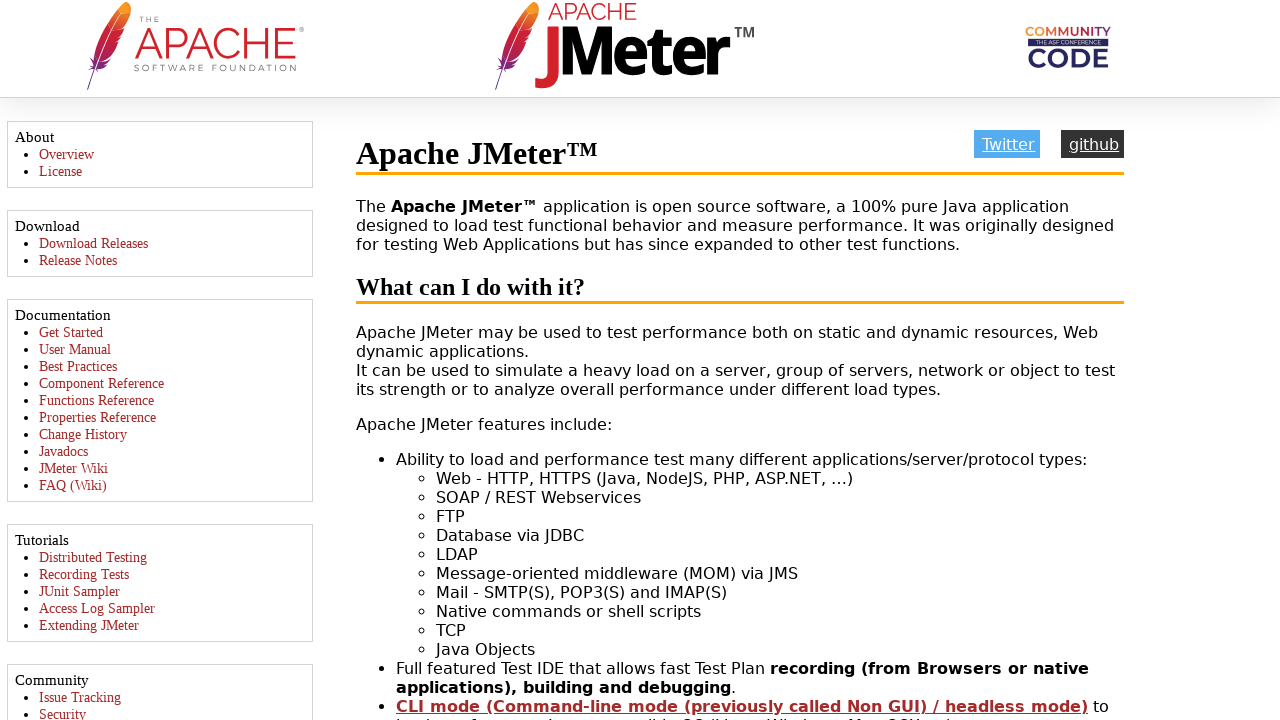

Retrieved page title: Apache JMeter - Apache JMeter™
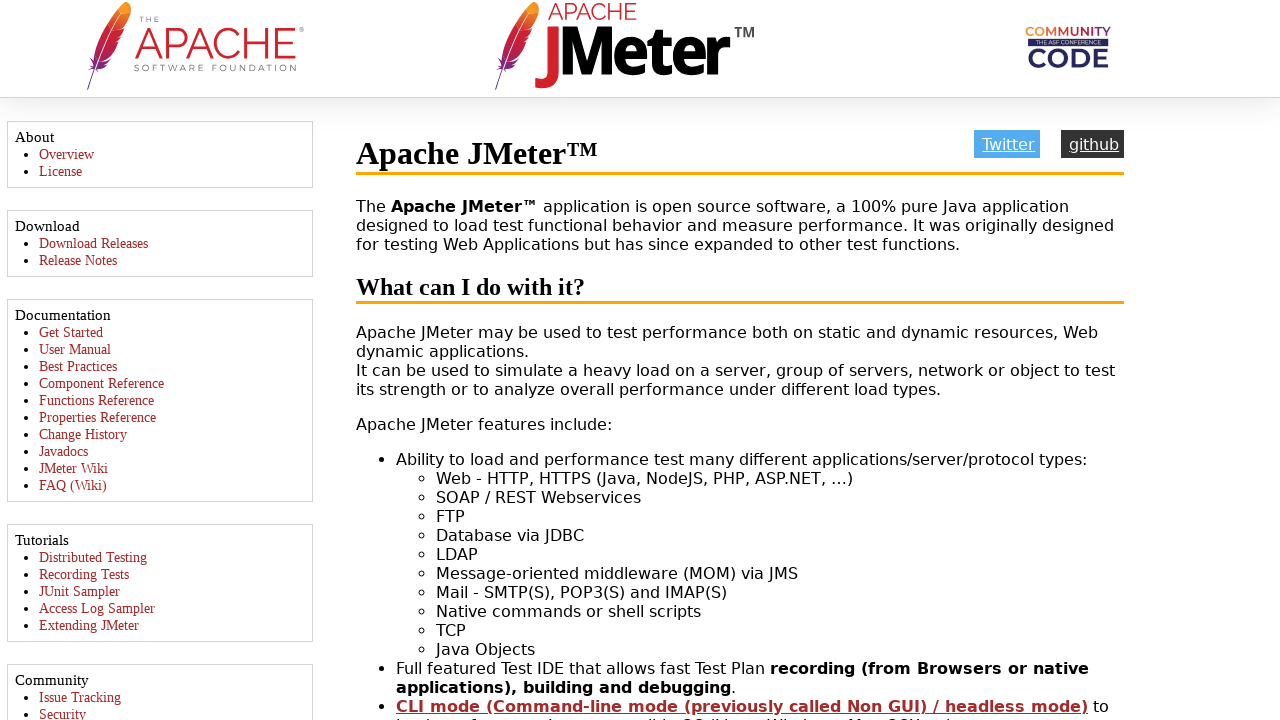

Closed new page
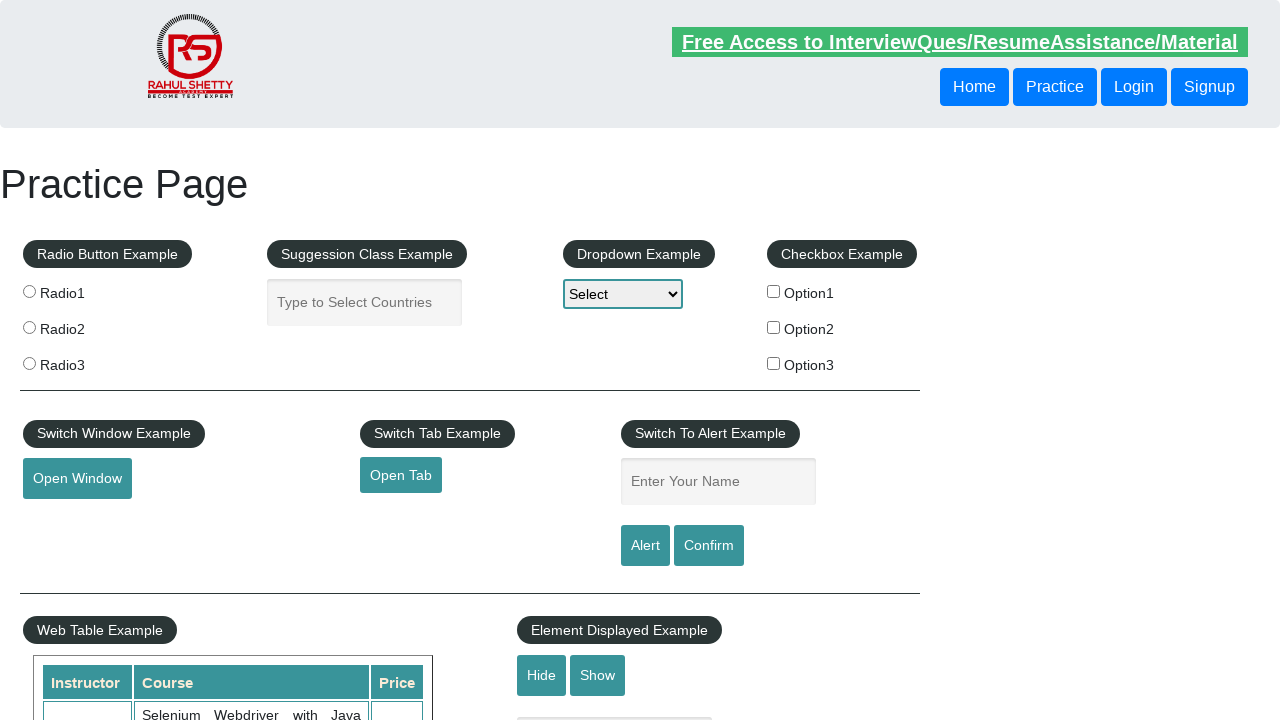

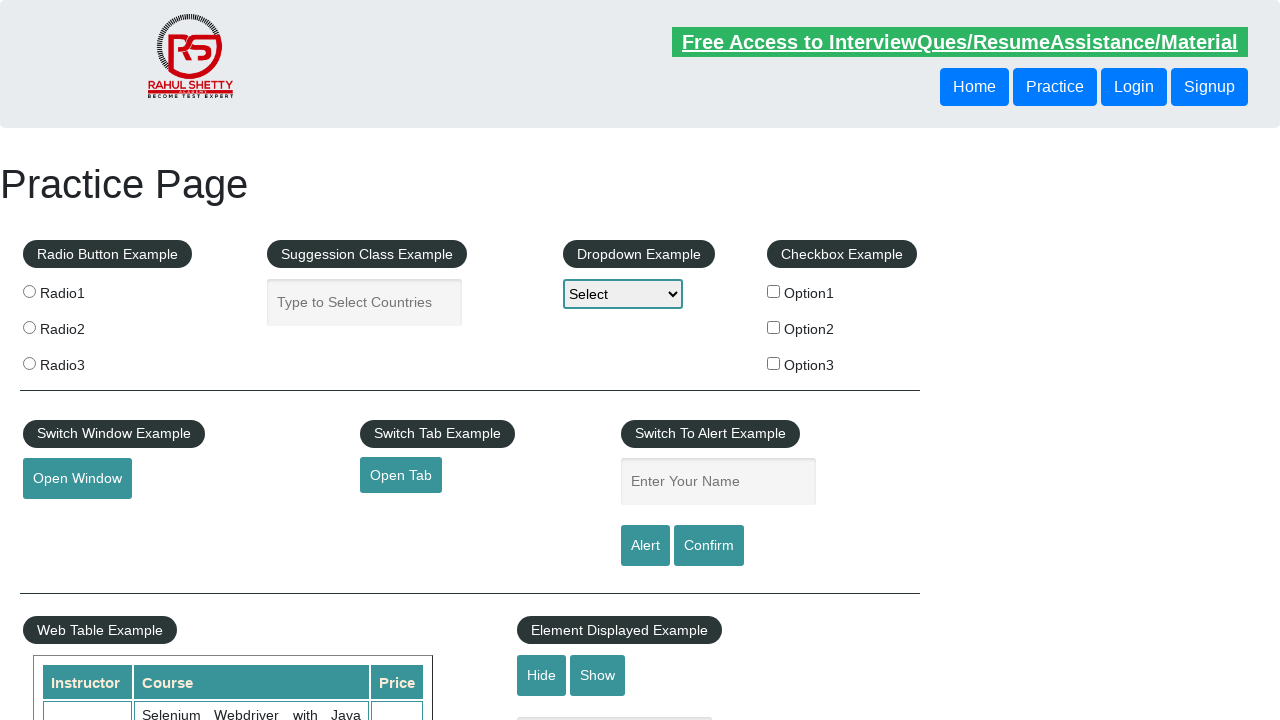